Tests navigation from the homepage to the Browse Languages page by clicking on the menu item

Starting URL: https://www.99-bottles-of-beer.net/

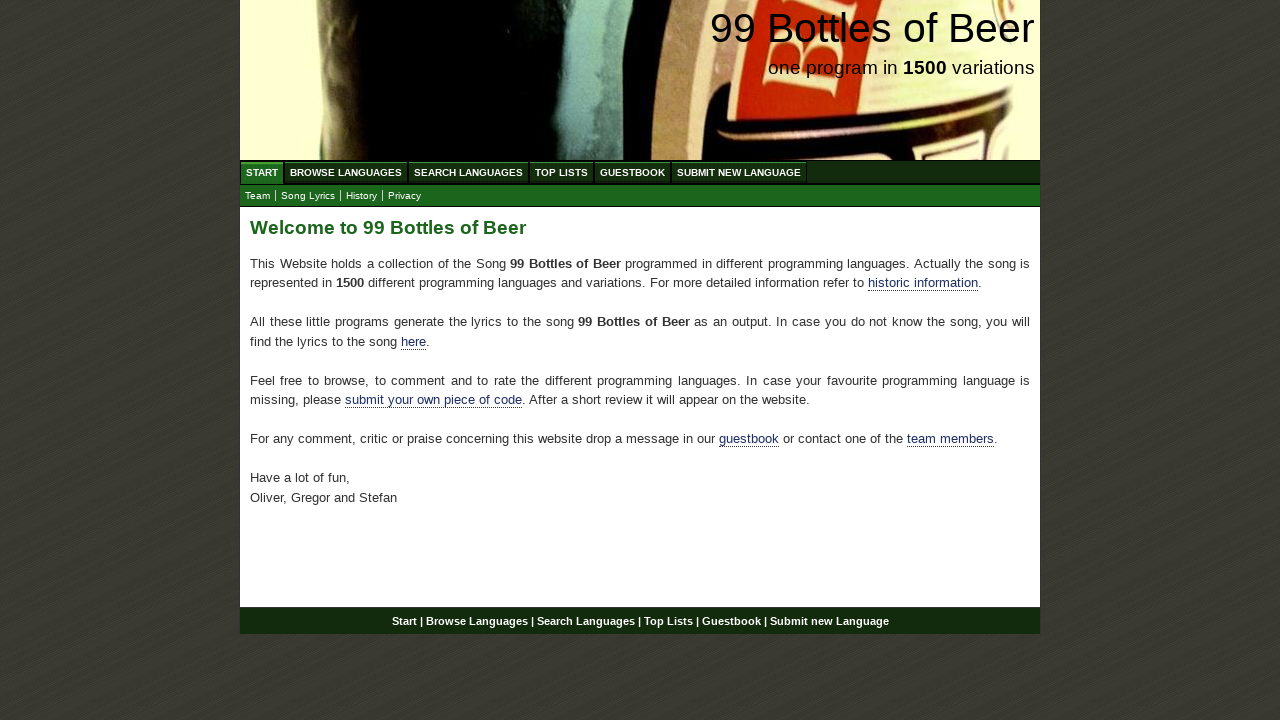

Clicked on the 'Browse Languages' menu item at (346, 172) on xpath=//body/div[@id='wrap']/div[@id='navigation']/ul[@id='menu']/li/a[@href='/a
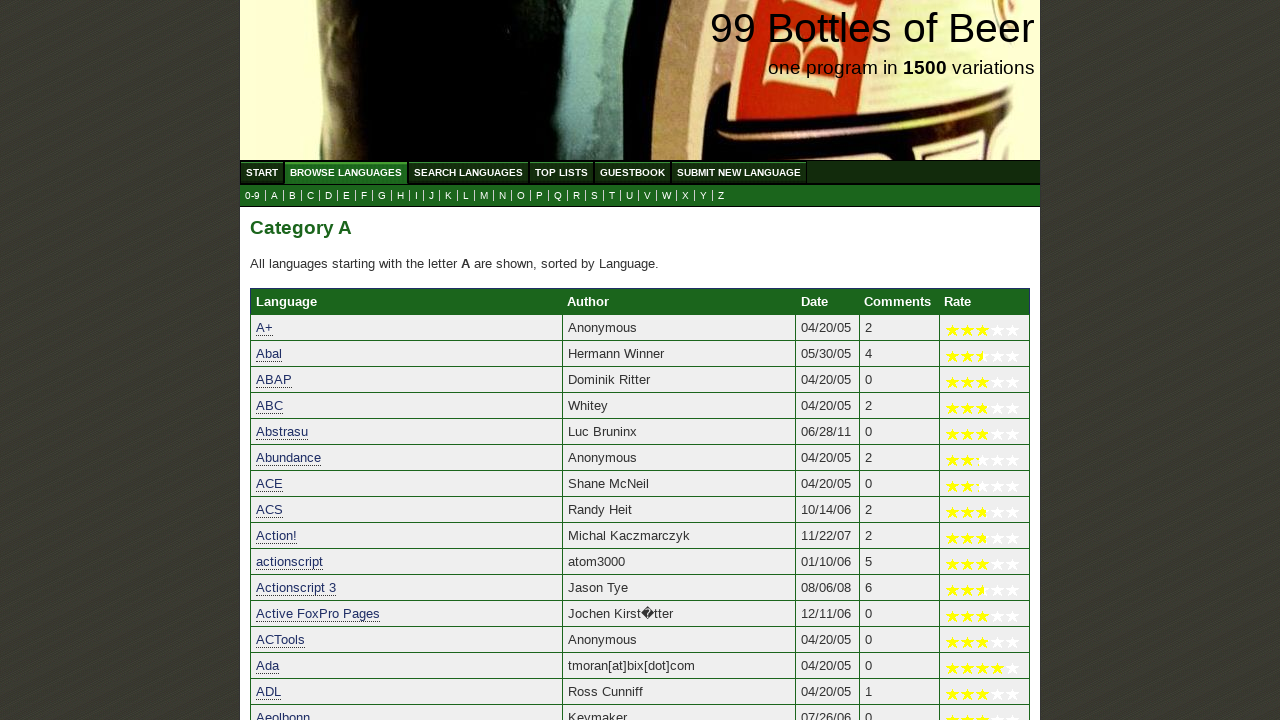

Waited for Browse Languages page to load (domcontentloaded)
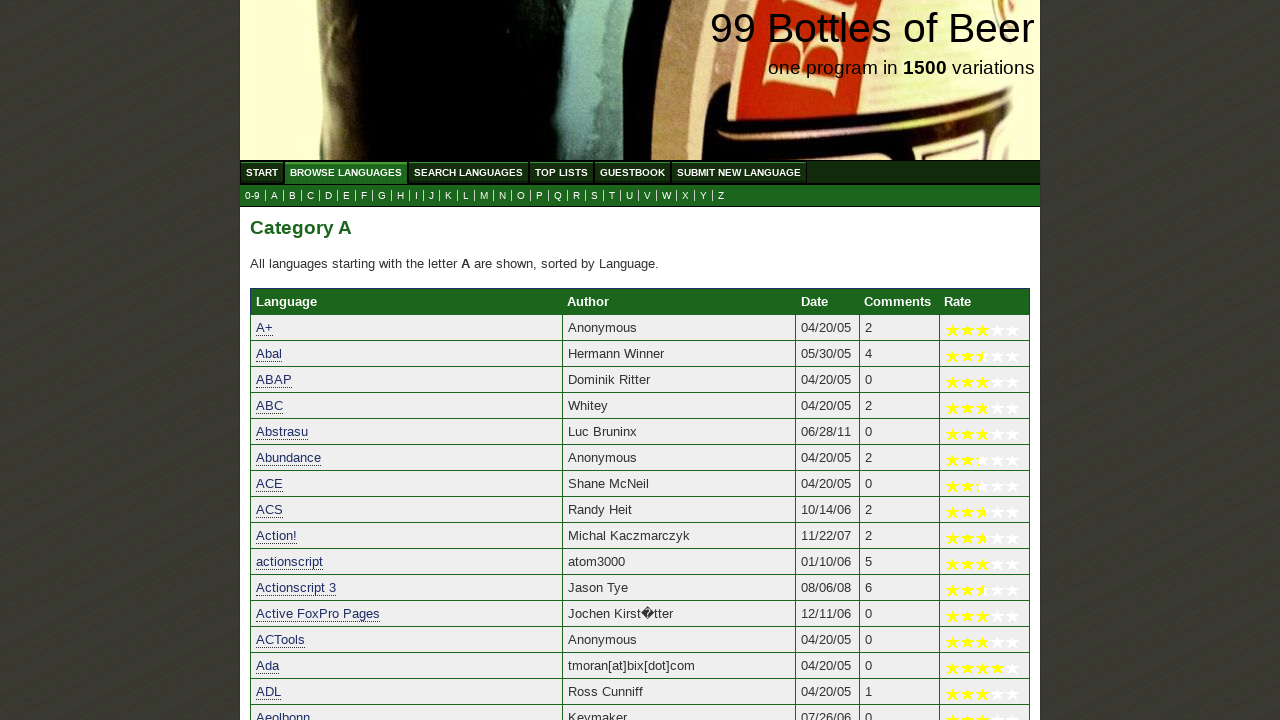

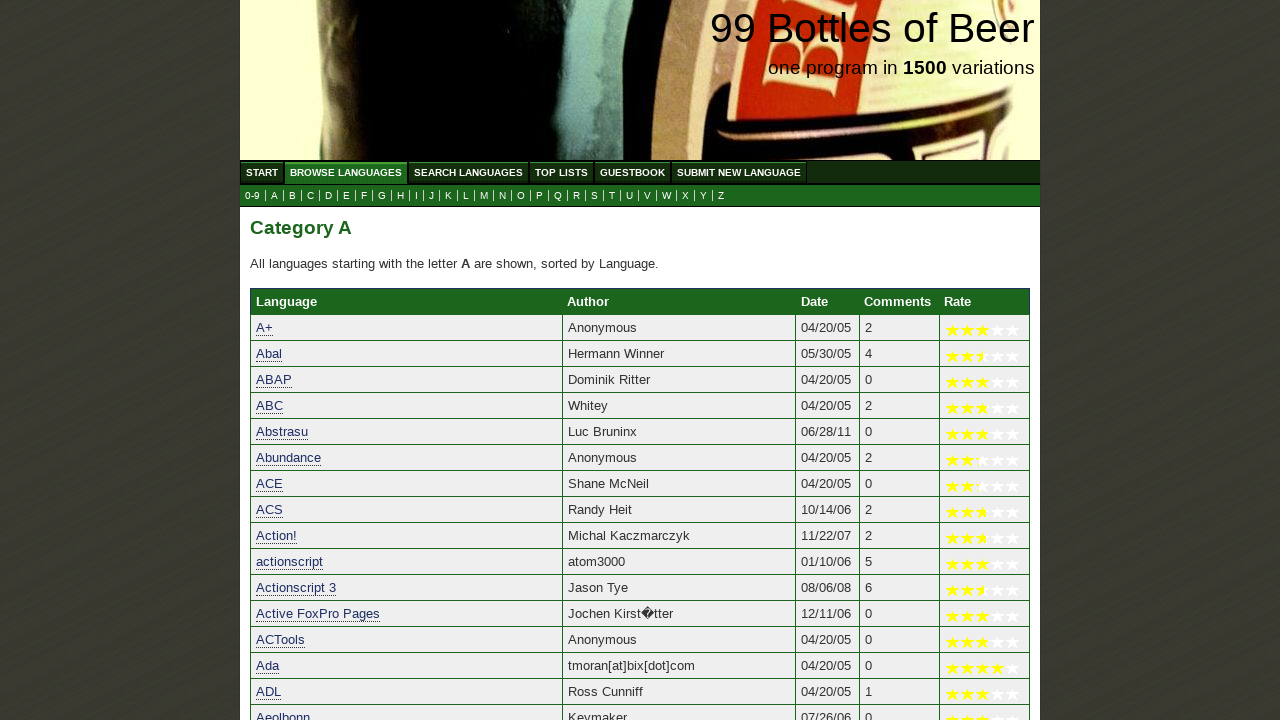